Navigates to a healthcare demo site and clicks the "Make Appointment" button to reach the login page

Starting URL: https://katalon-demo-cura.herokuapp.com/

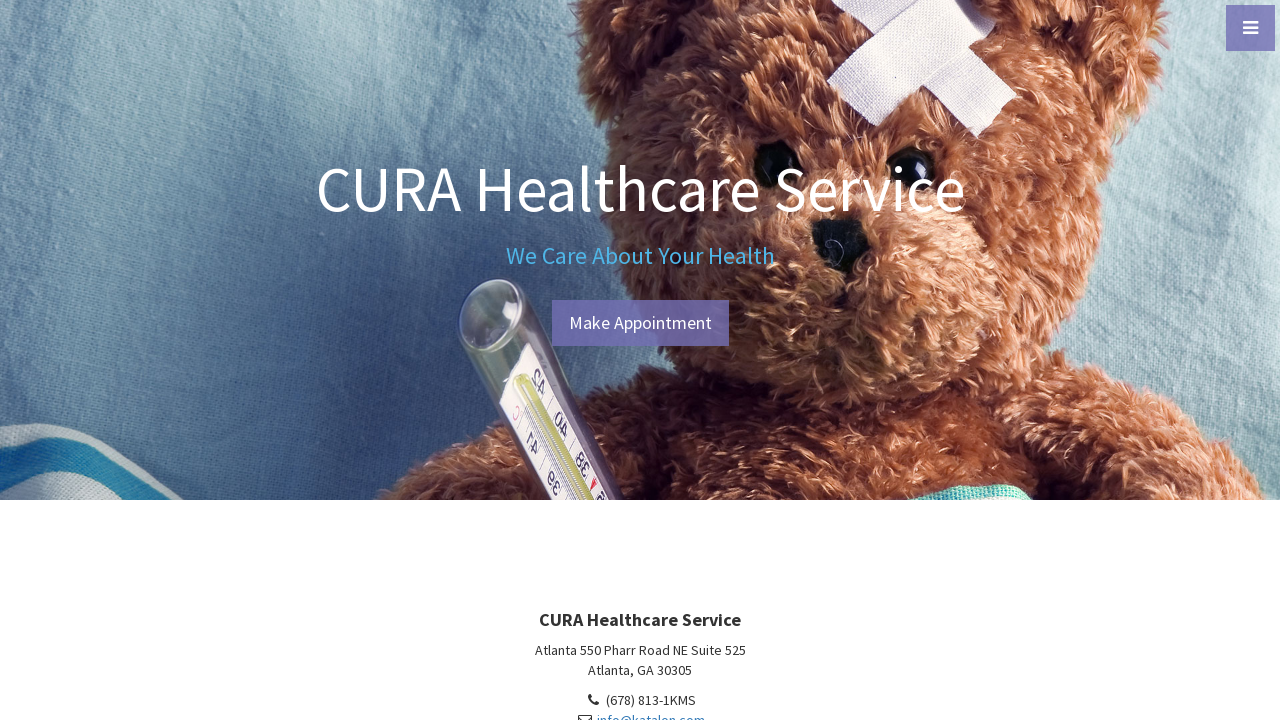

Clicked the 'Make Appointment' button at (640, 323) on a#btn-make-appointment
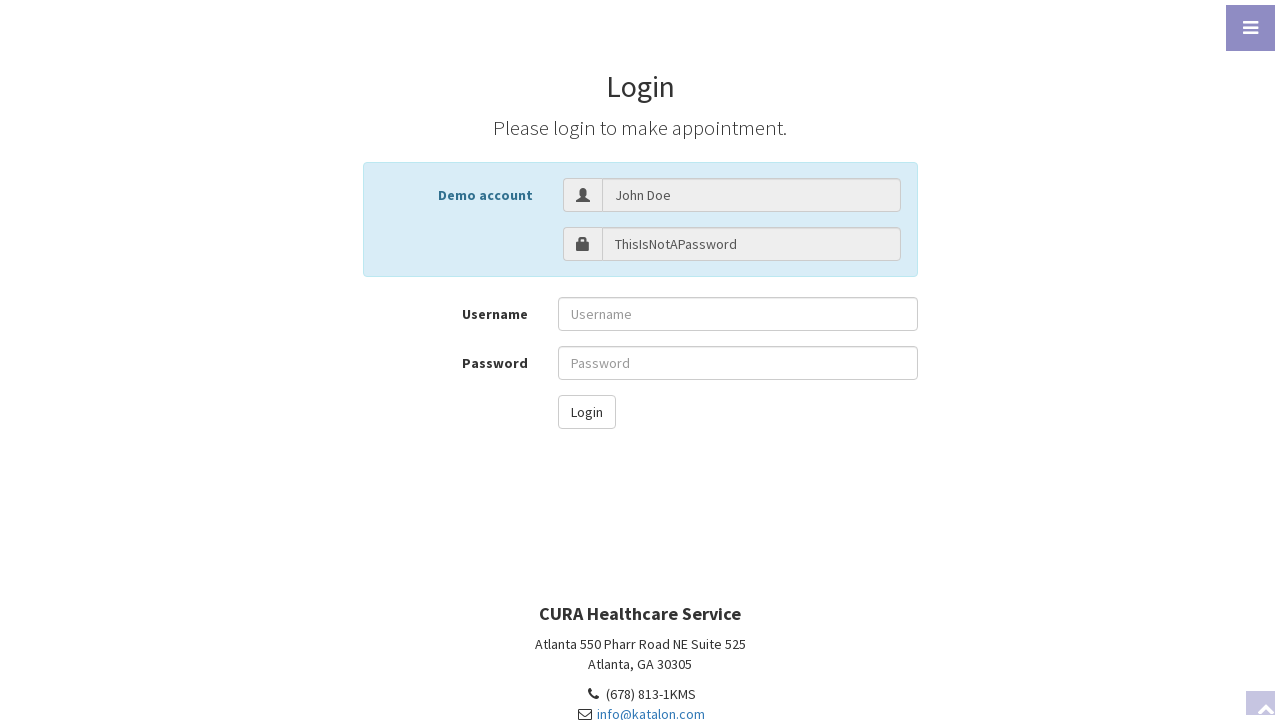

Navigated to login page at profile.php#login
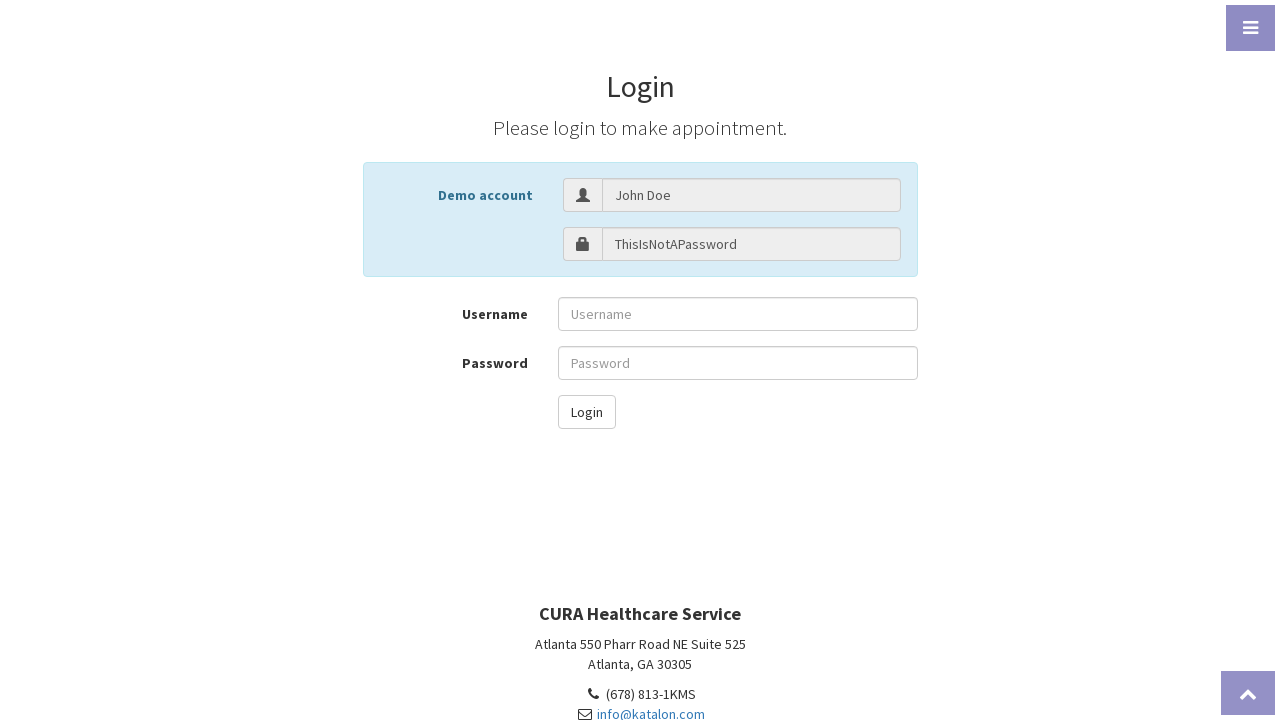

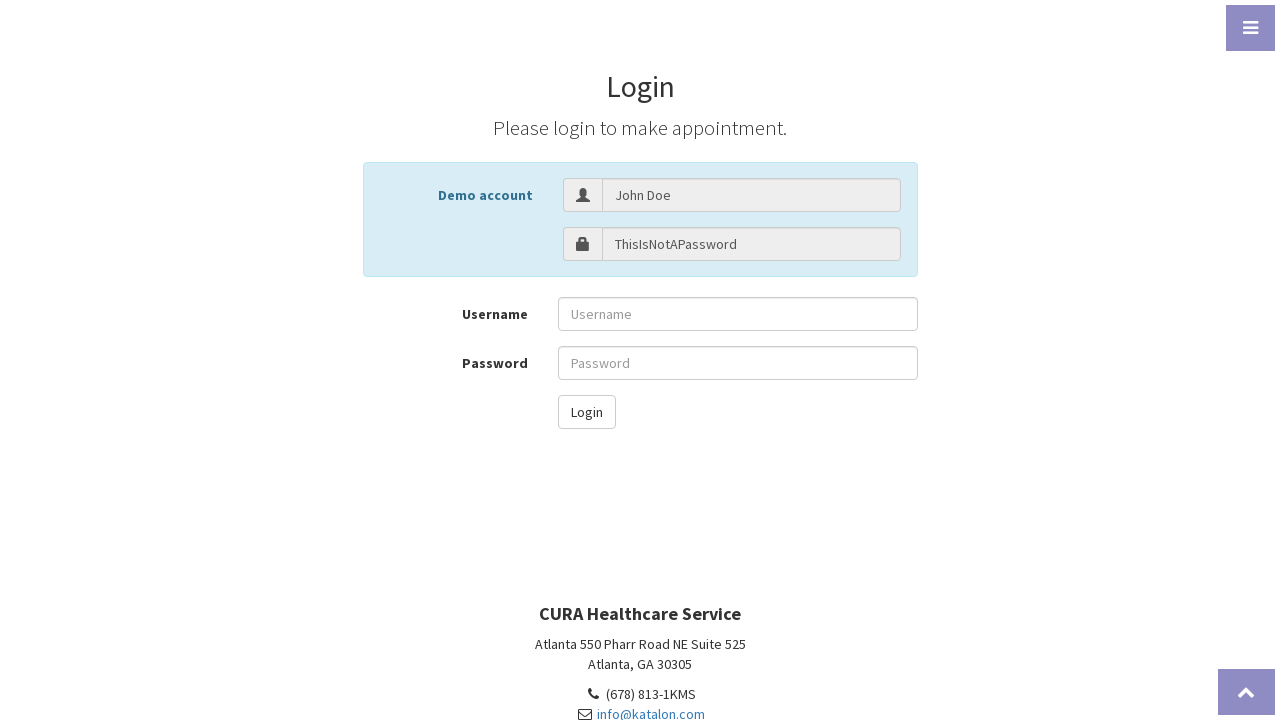